Tests drag and drop functionality by dragging an element from source to target within an iframe

Starting URL: http://jqueryui.com/droppable/

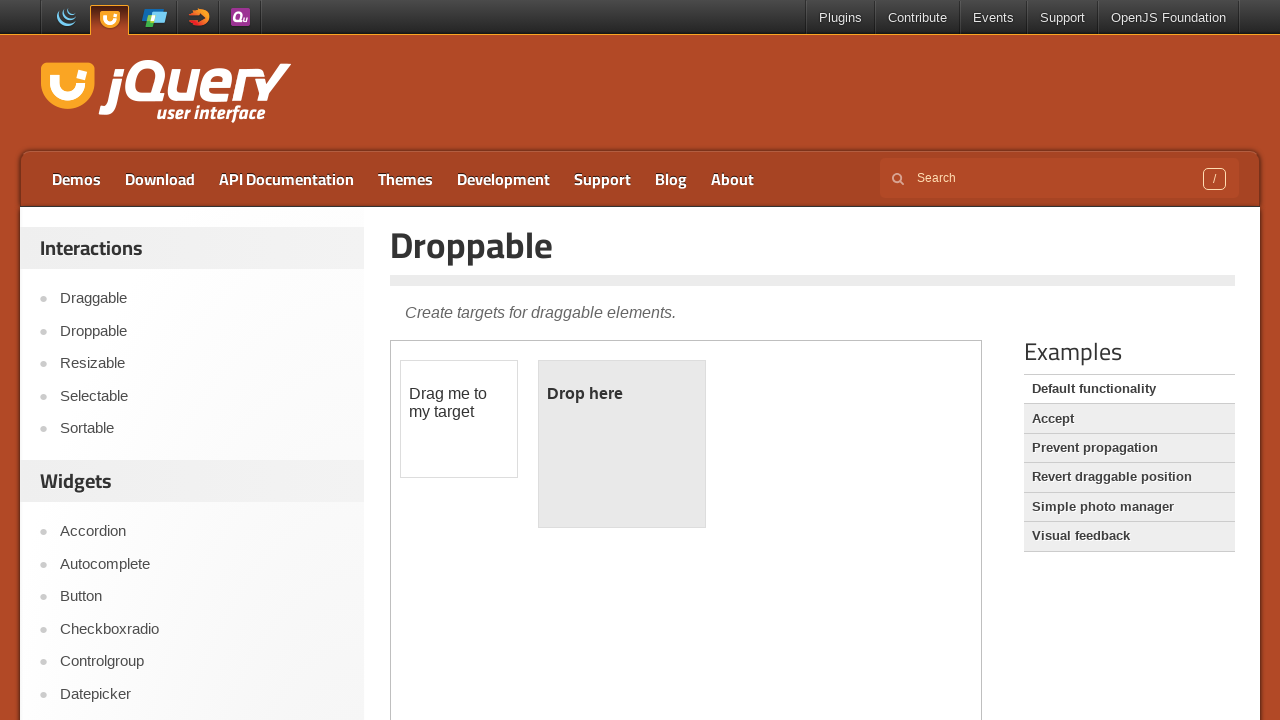

Located iframe with demo-frame class
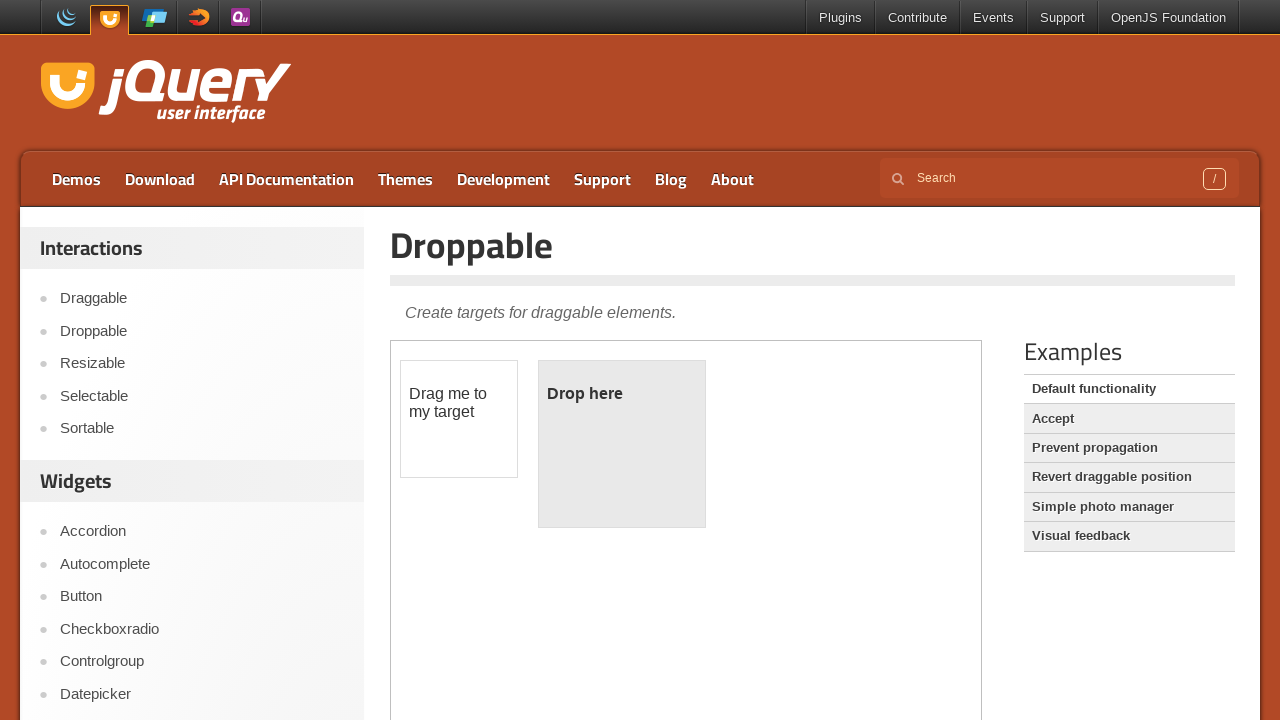

Dragged draggable element to droppable target at (622, 444)
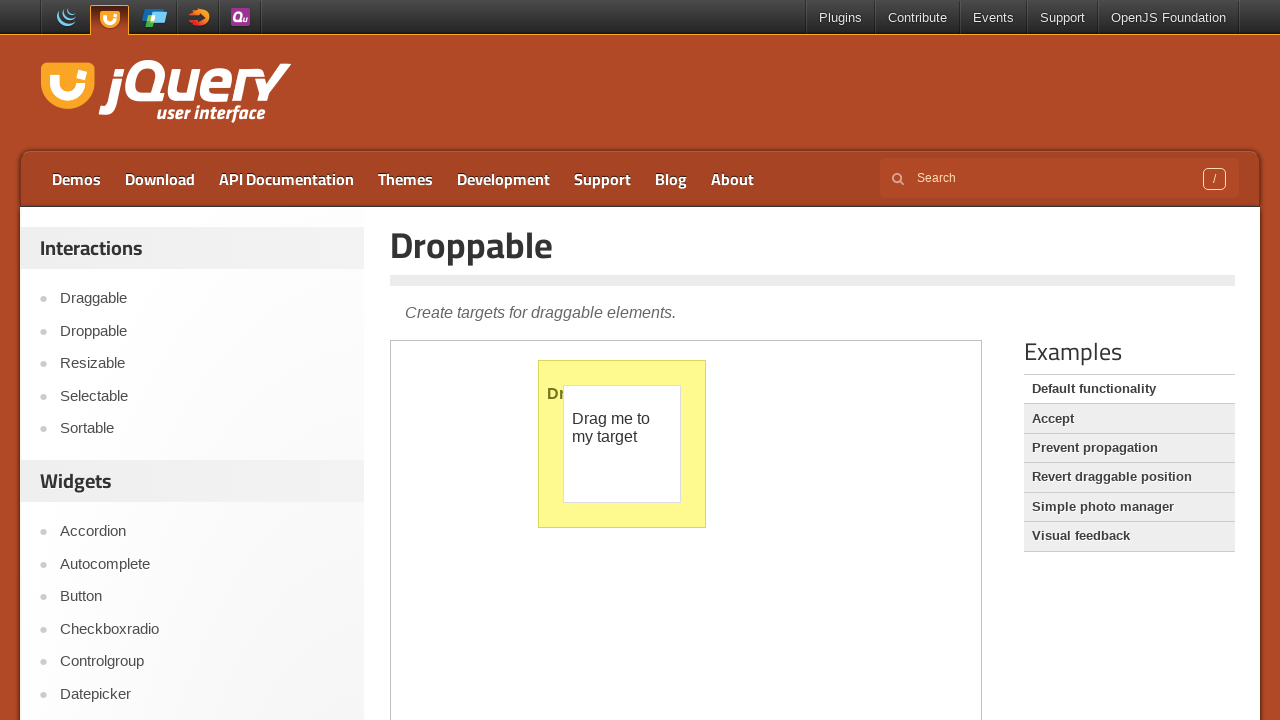

Clicked on Draggable link at (813, 311) on text=Draggable
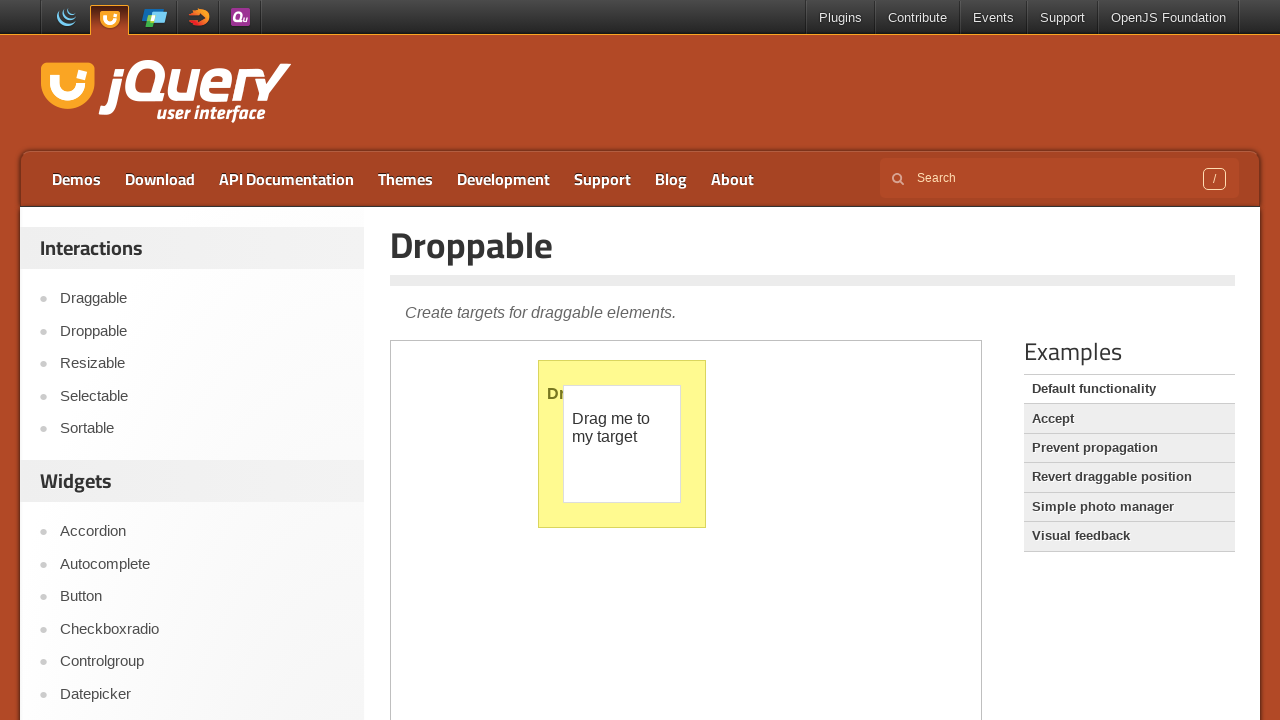

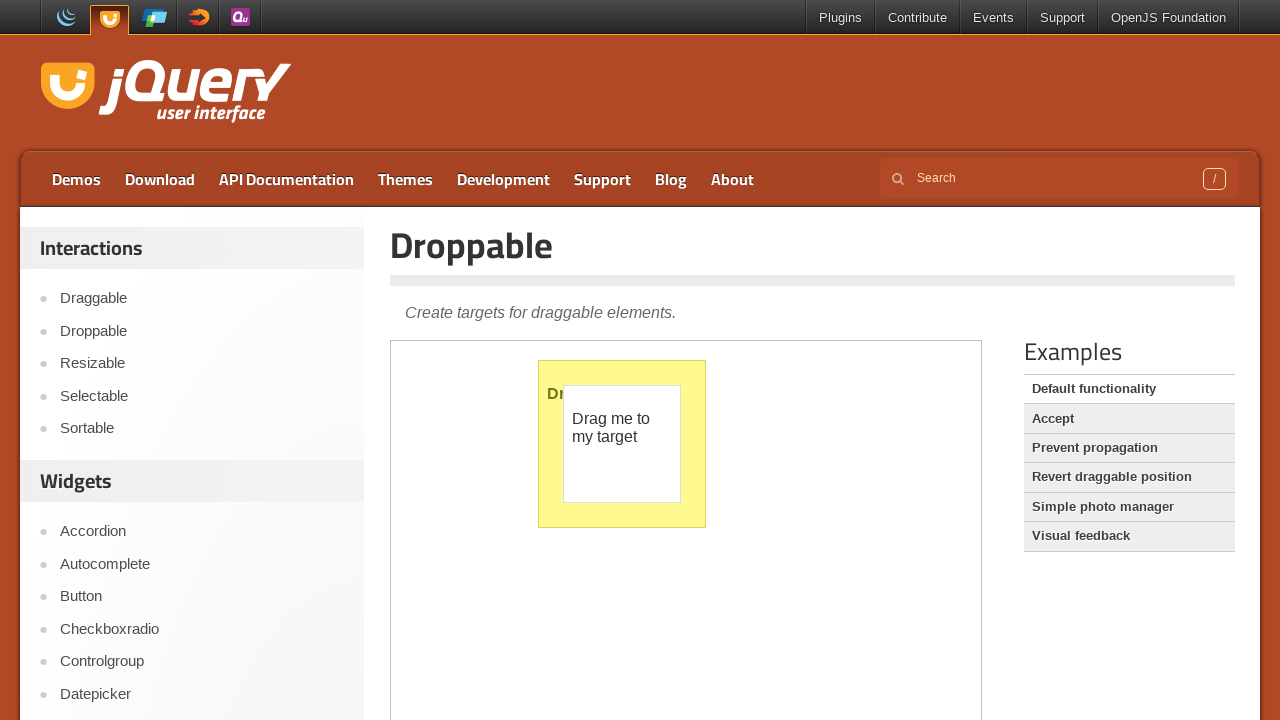